Navigates to the Chicago apartments listing page, clicks on the first property listing, and verifies that the property detail page loads with expected elements like title, address, and pricing information.

Starting URL: https://www.apartments.com/chicago-il/

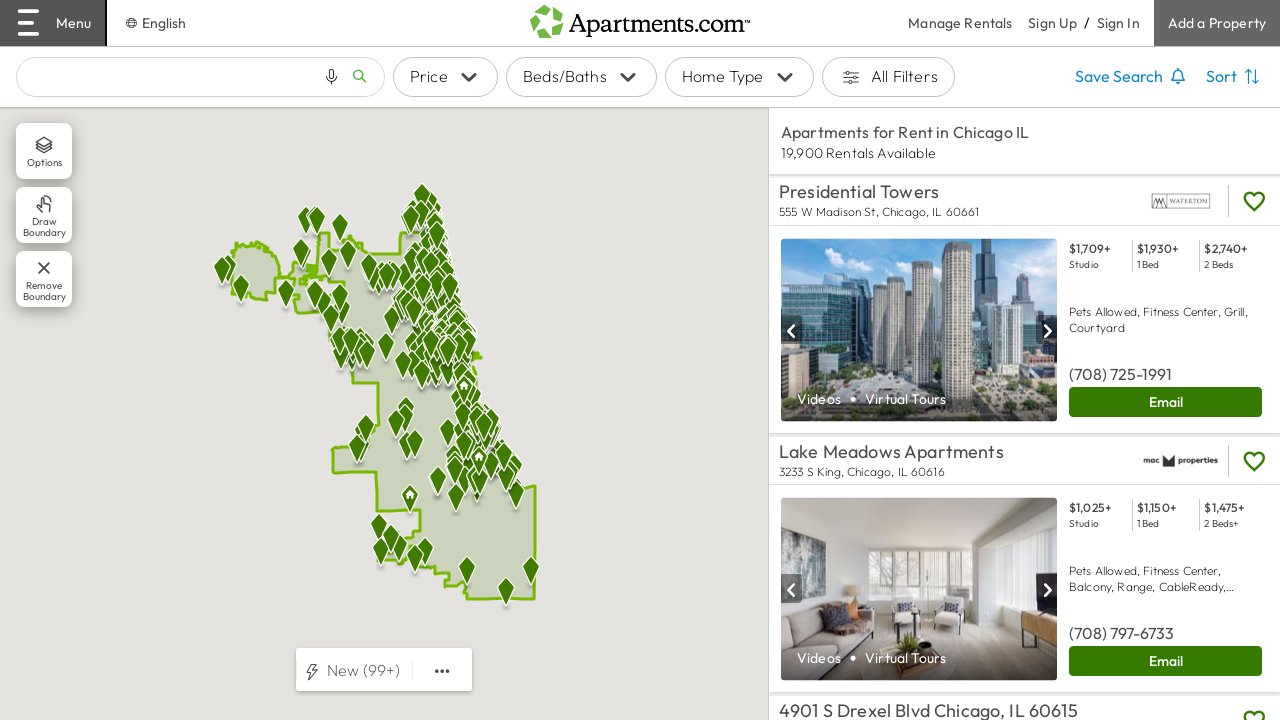

Main content wrapper loaded on Chicago apartments listing page
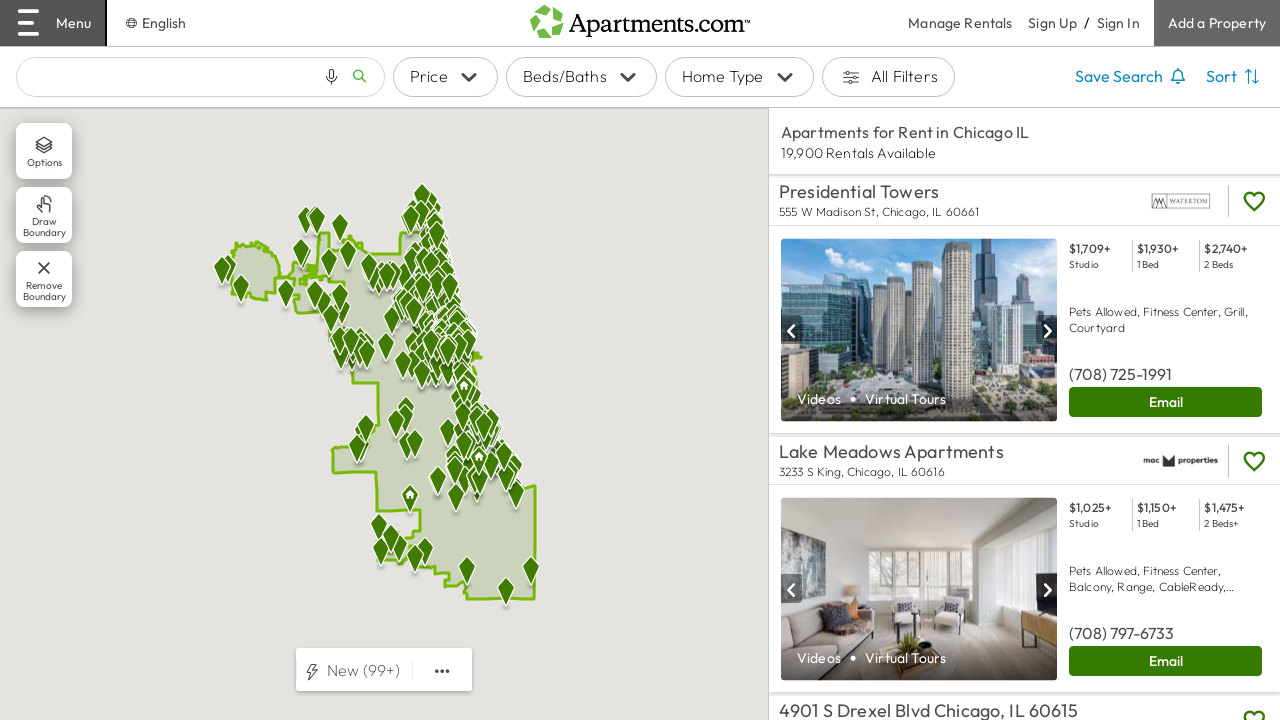

Property listing cards became visible
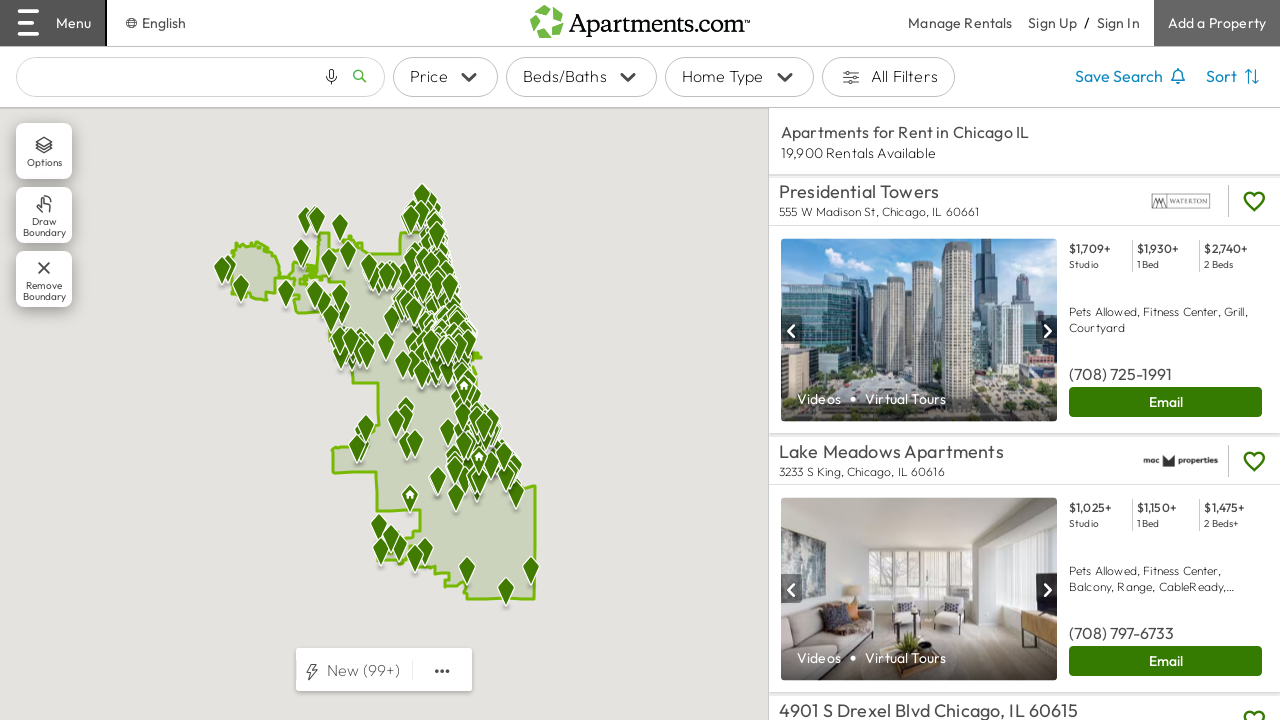

Clicked on first property listing at (960, 192) on a.property-link >> nth=0
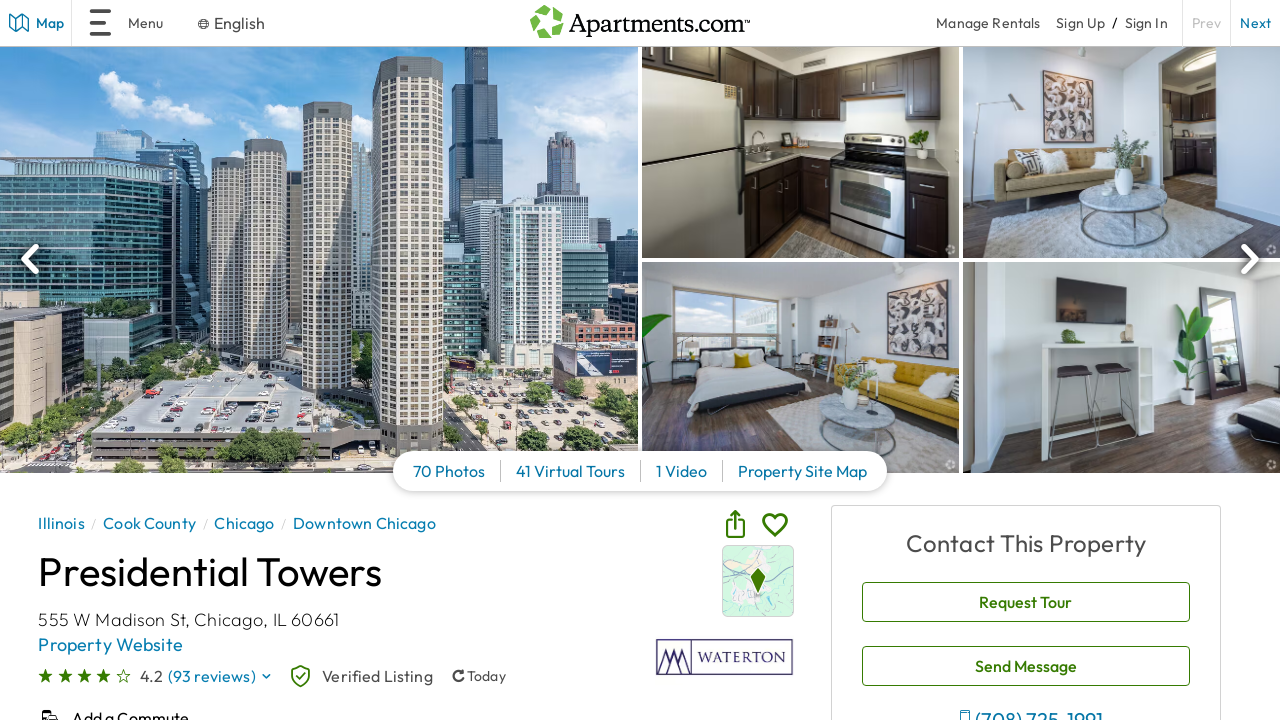

Property detail page loaded with property name heading
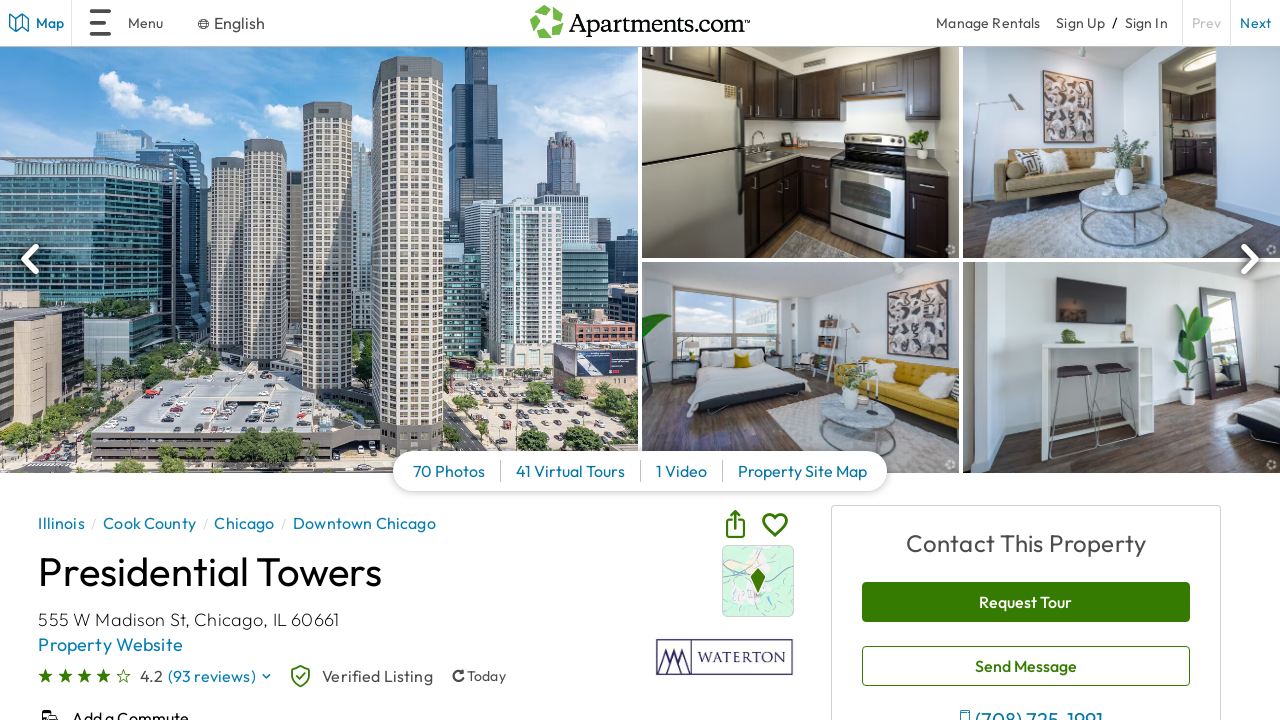

Property address container element found on detail page
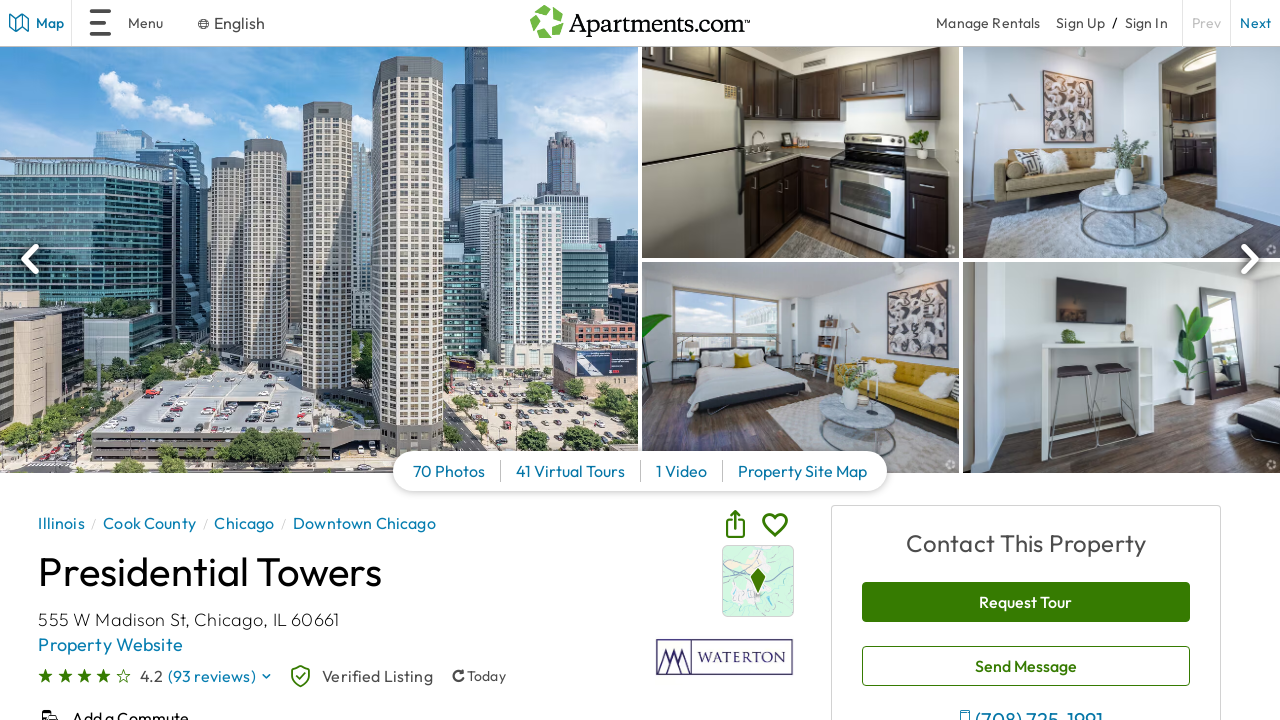

Pricing and floor plan unit containers loaded
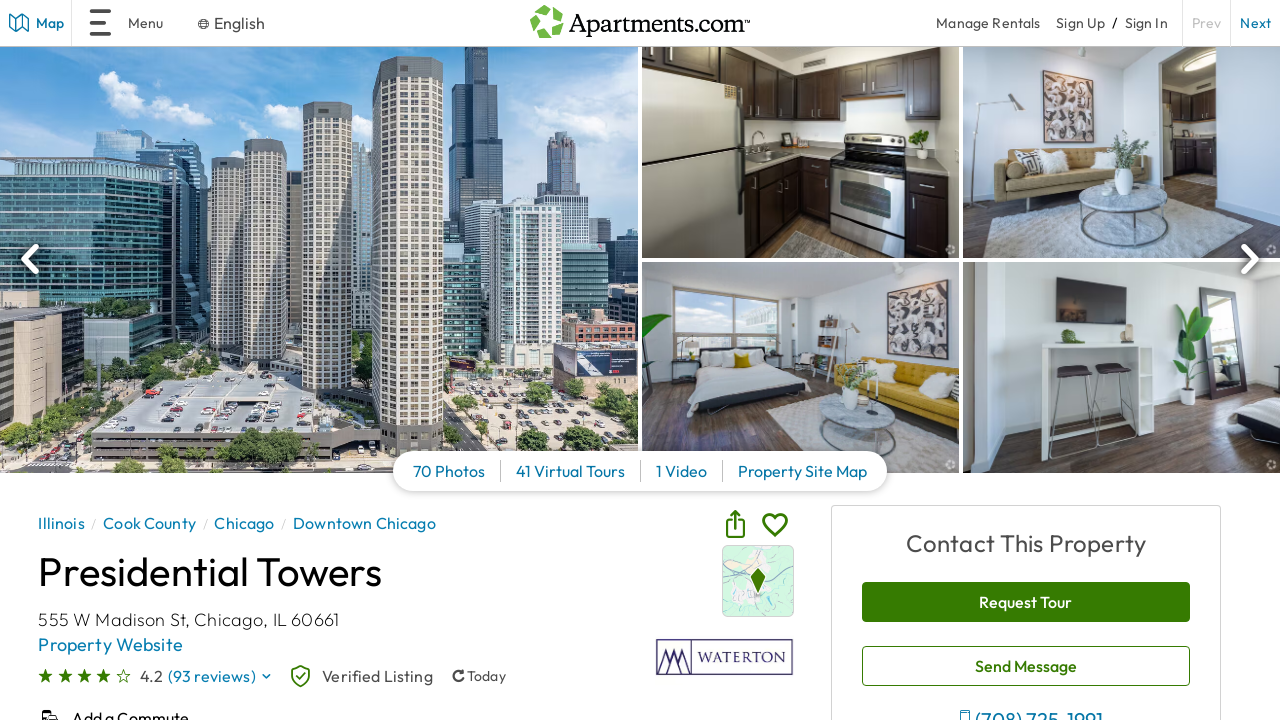

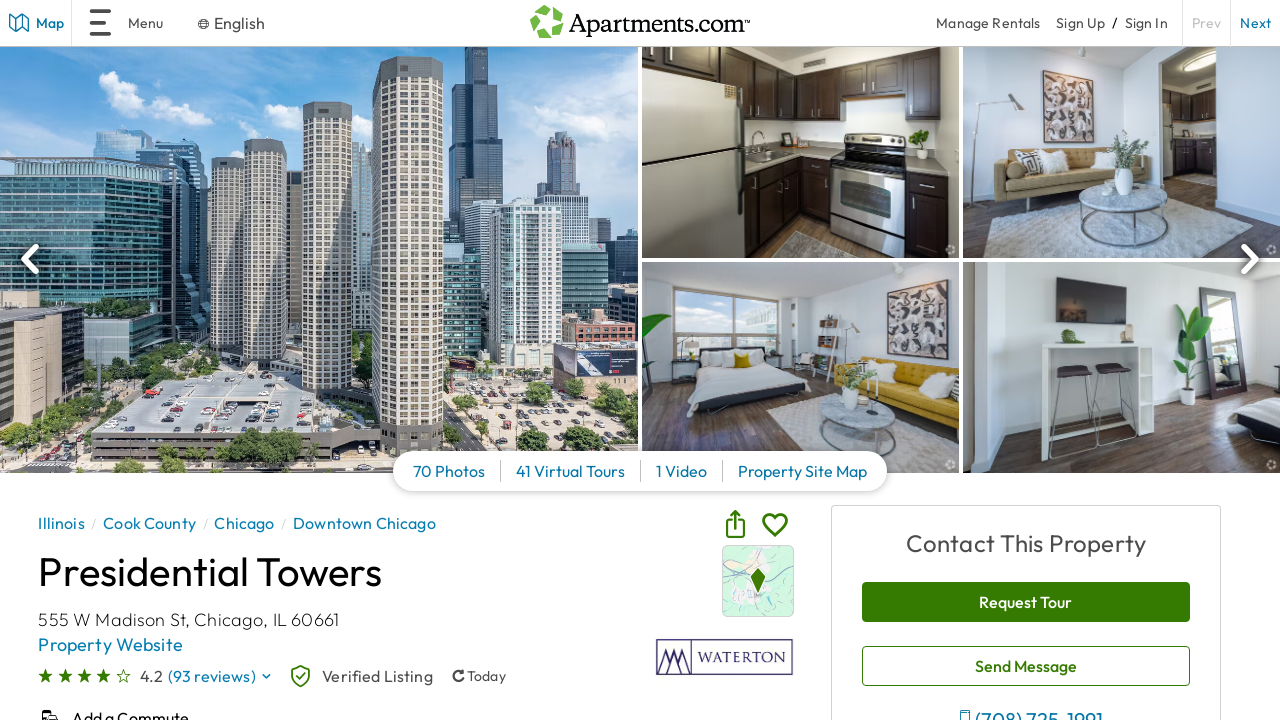